Tests the AngularJS greeting feature by typing a name into an input field and verifying the greeting message updates accordingly

Starting URL: http://www.angularjs.org

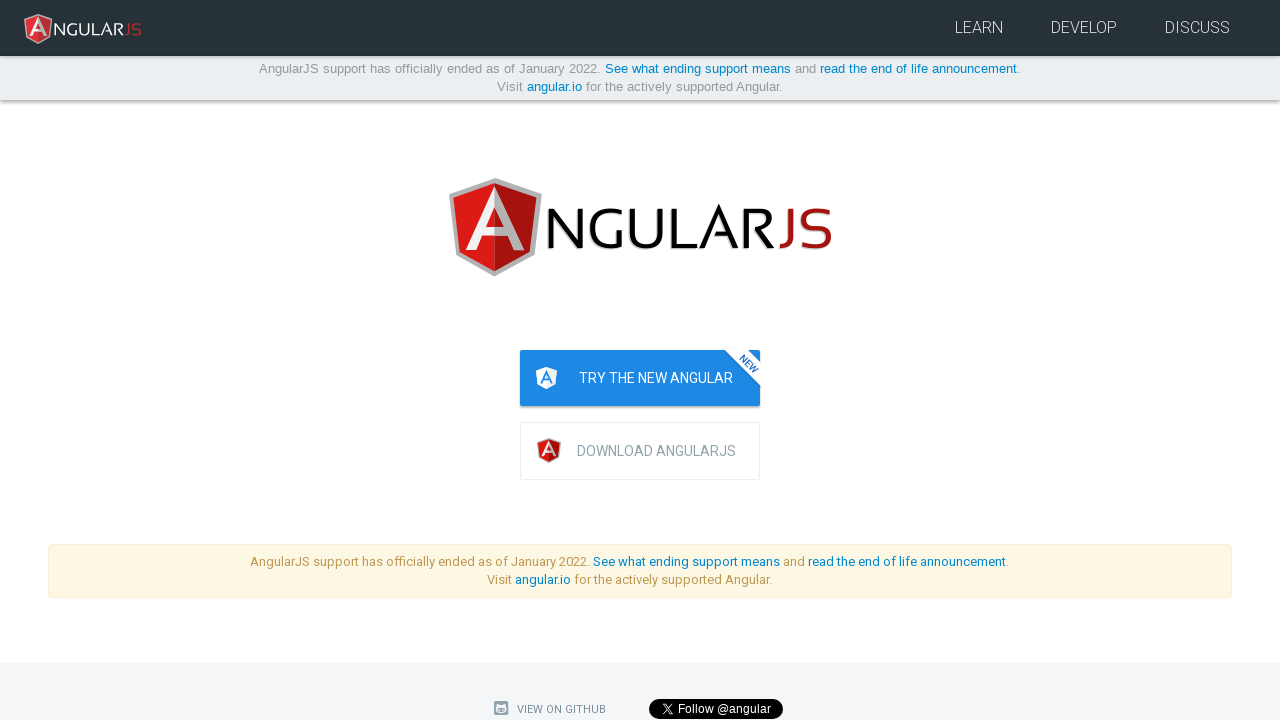

Navigated to AngularJS homepage
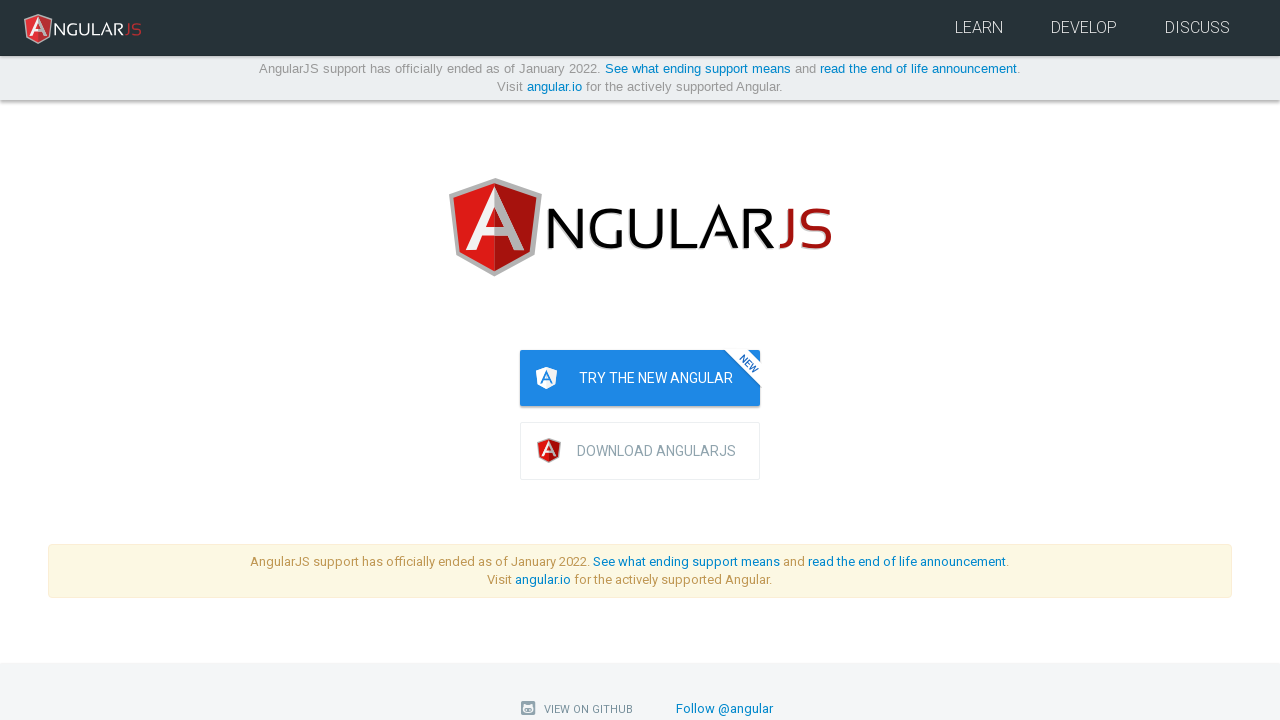

Typed 'Julie' into the yourName input field on [ng-model="yourName"]
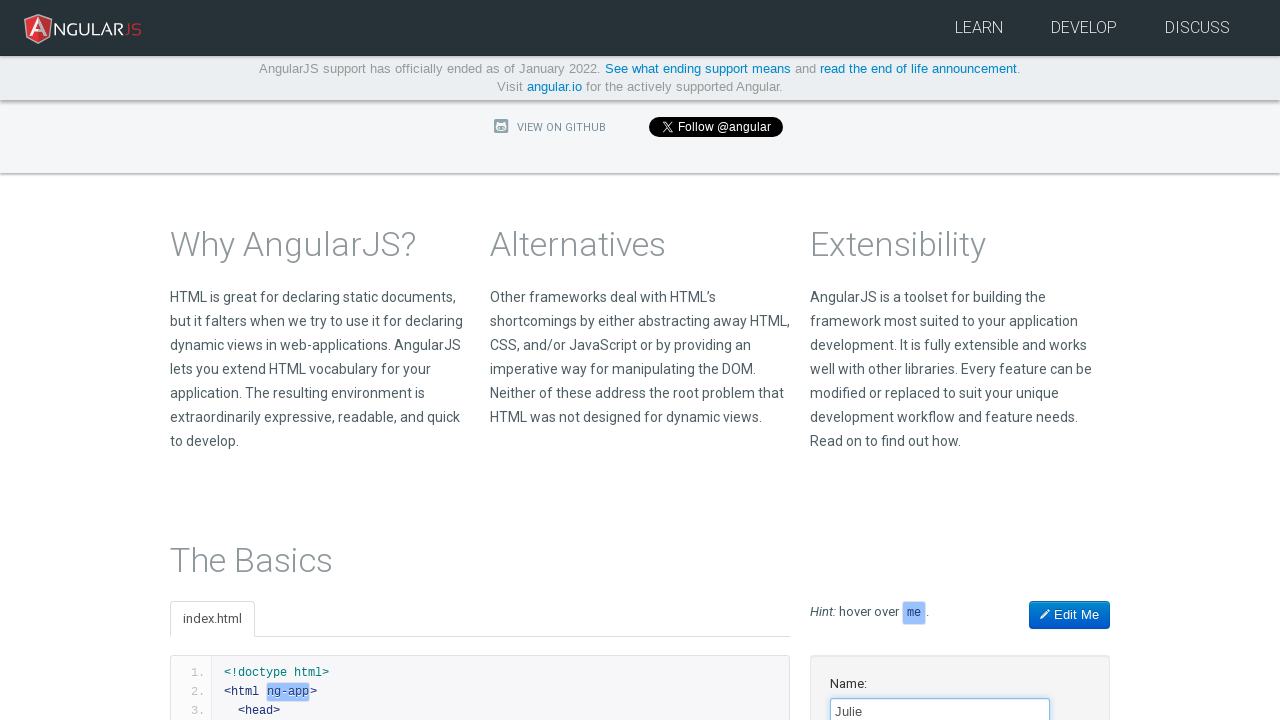

Greeting message element loaded
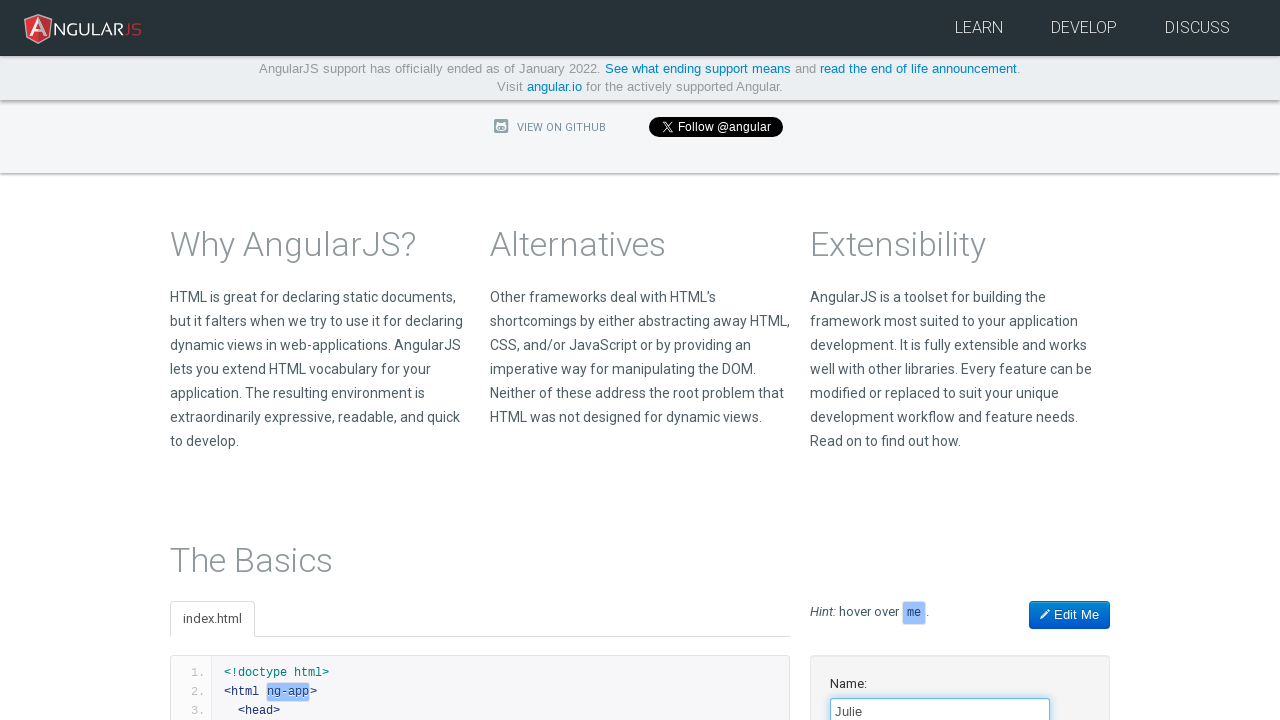

Verified greeting message displays 'Hello Julie!'
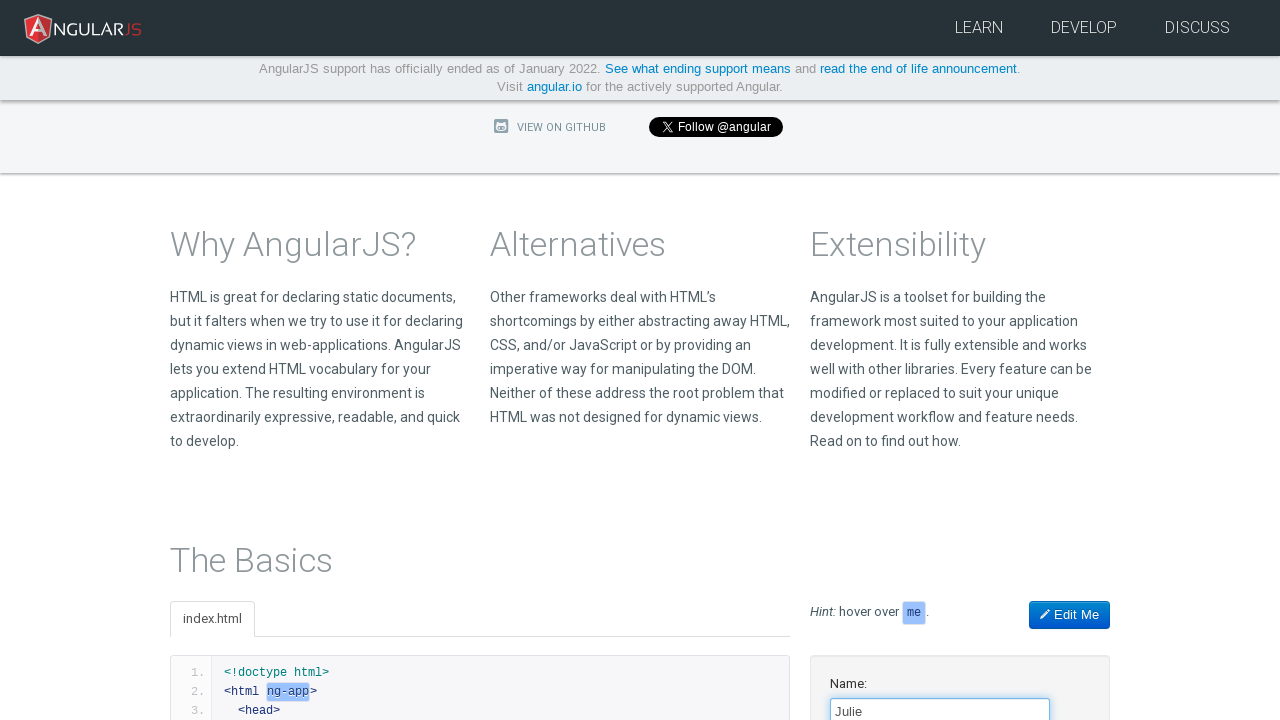

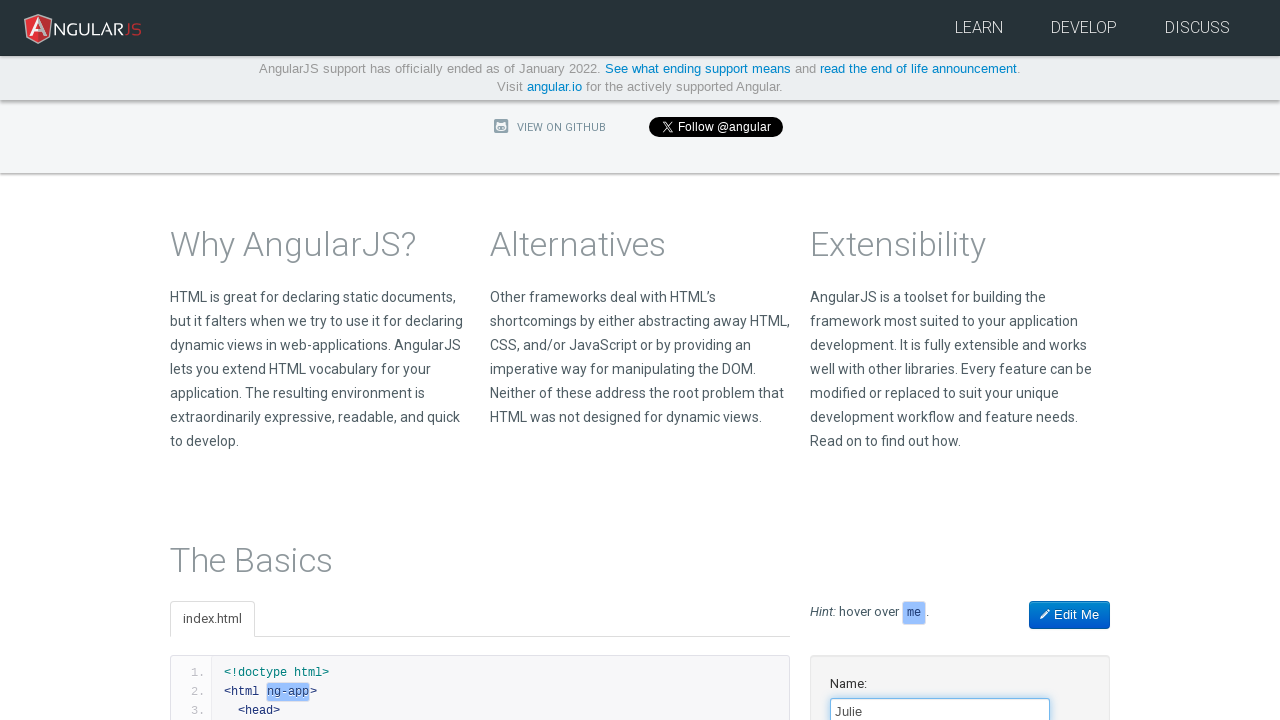